Tests password reset form error handling by entering an incorrect username and verifying the error message displayed

Starting URL: https://login1.nextbasecrm.com/?forgot_password=yes

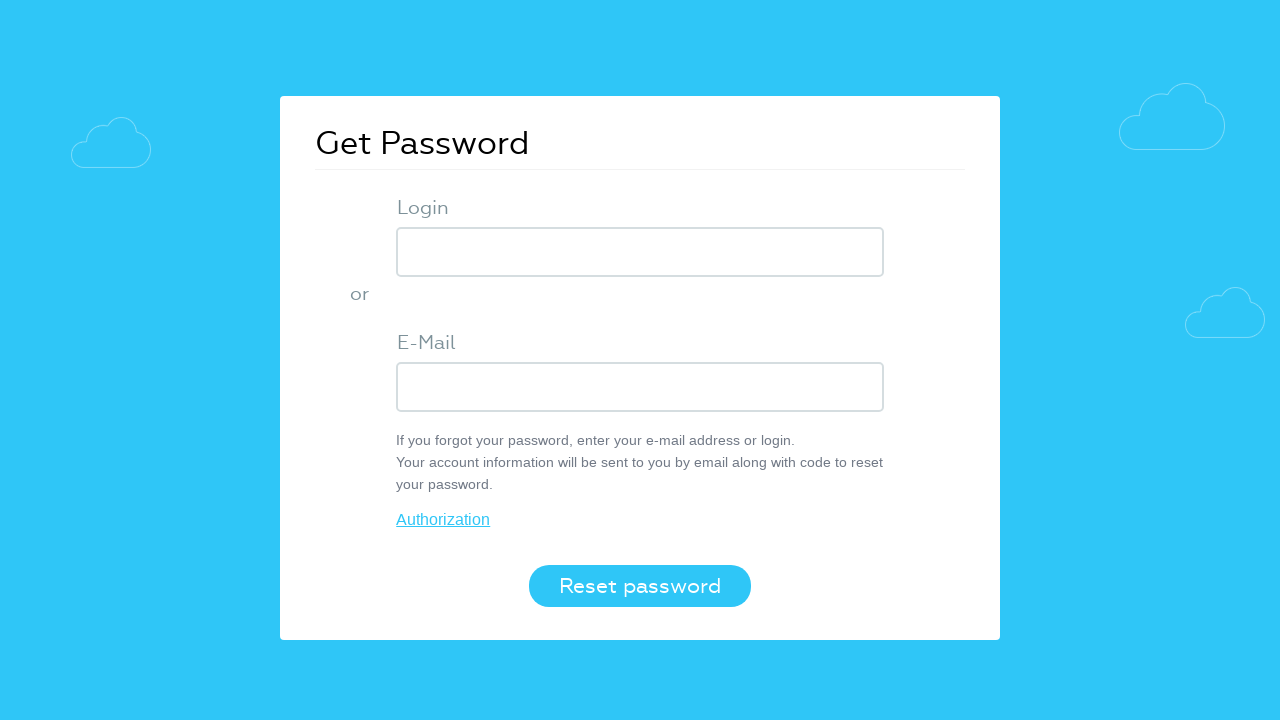

Entered incorrect username 'incorrectUsername' into login field on input[name='USER_LOGIN']
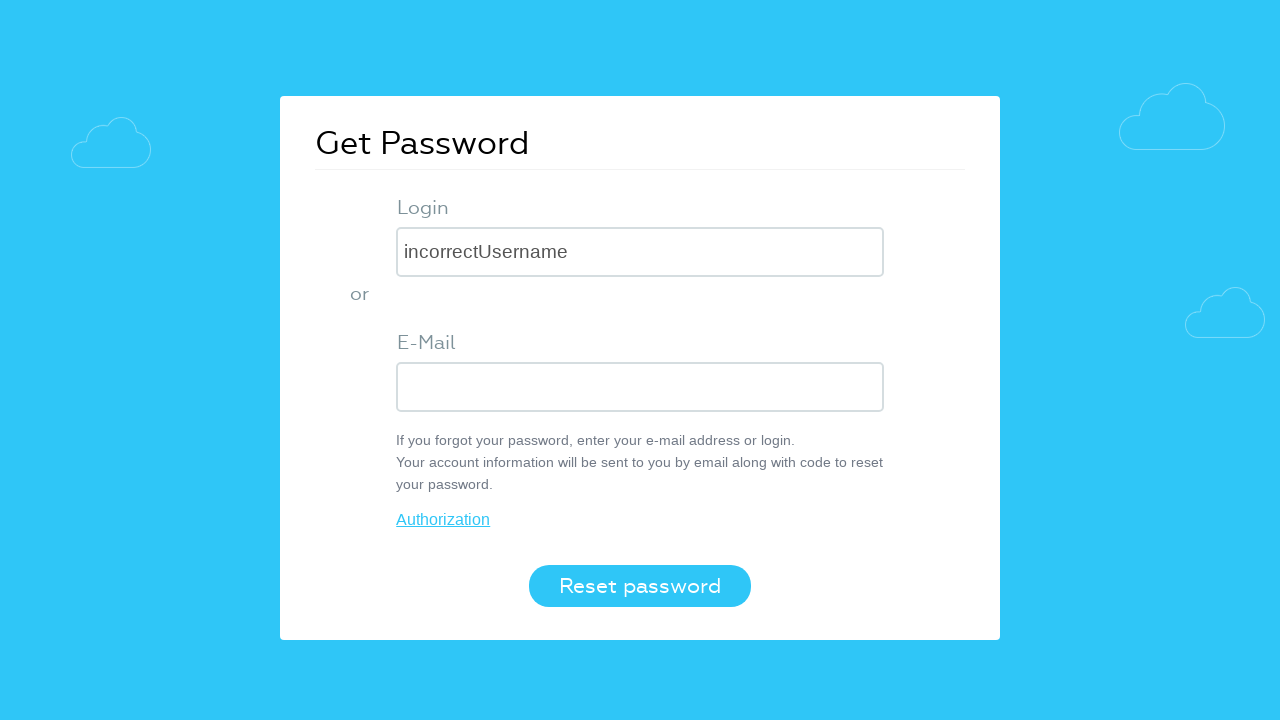

Clicked Reset password button at (640, 586) on button[value='Reset password']
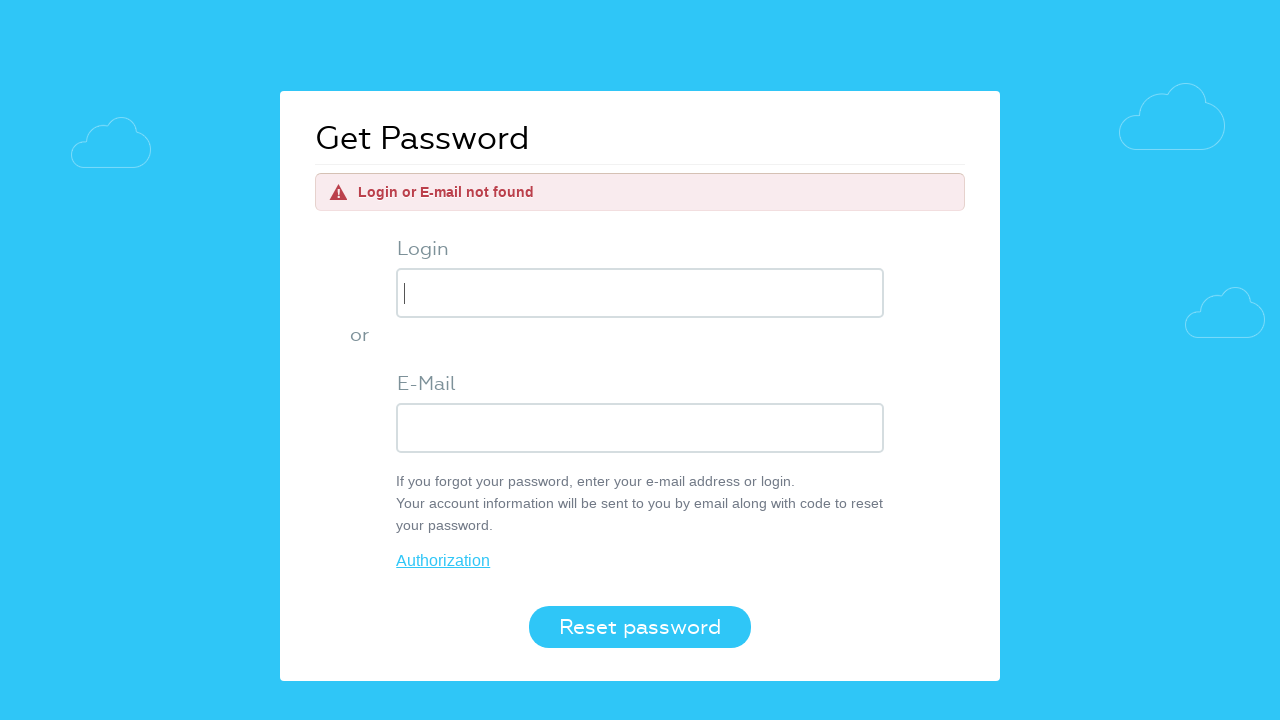

Error message element loaded
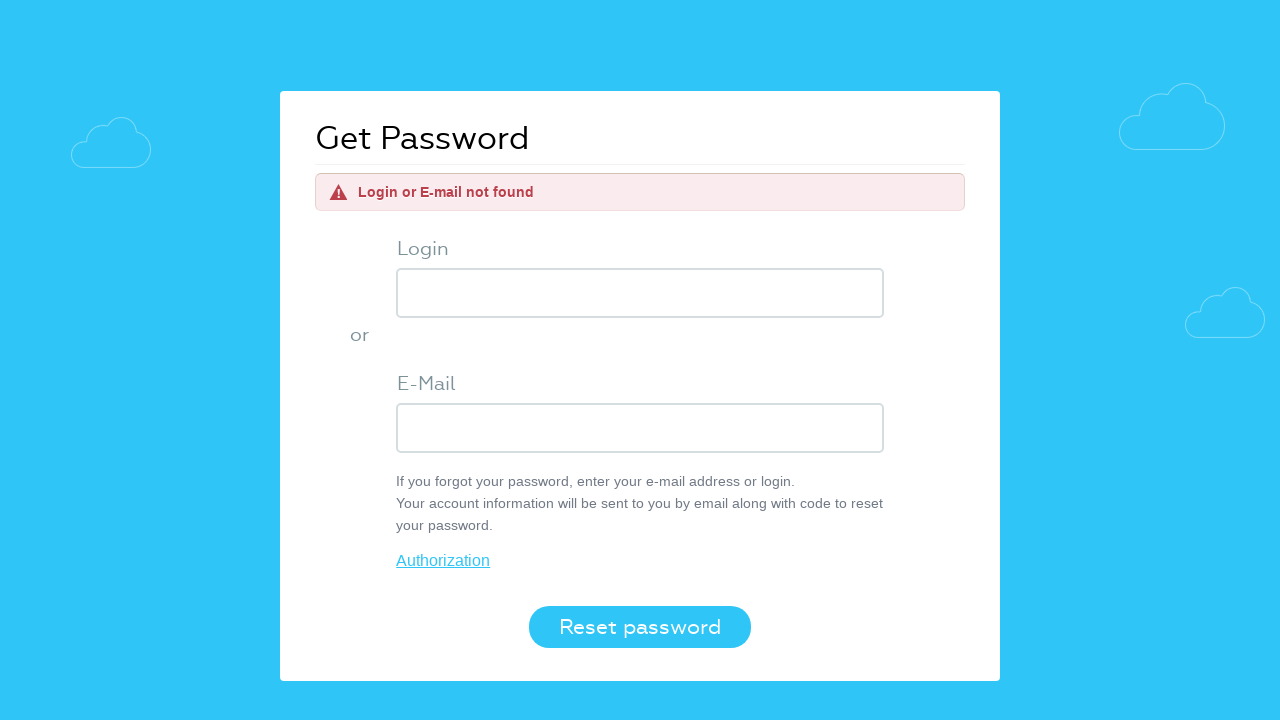

Verified error message is visible
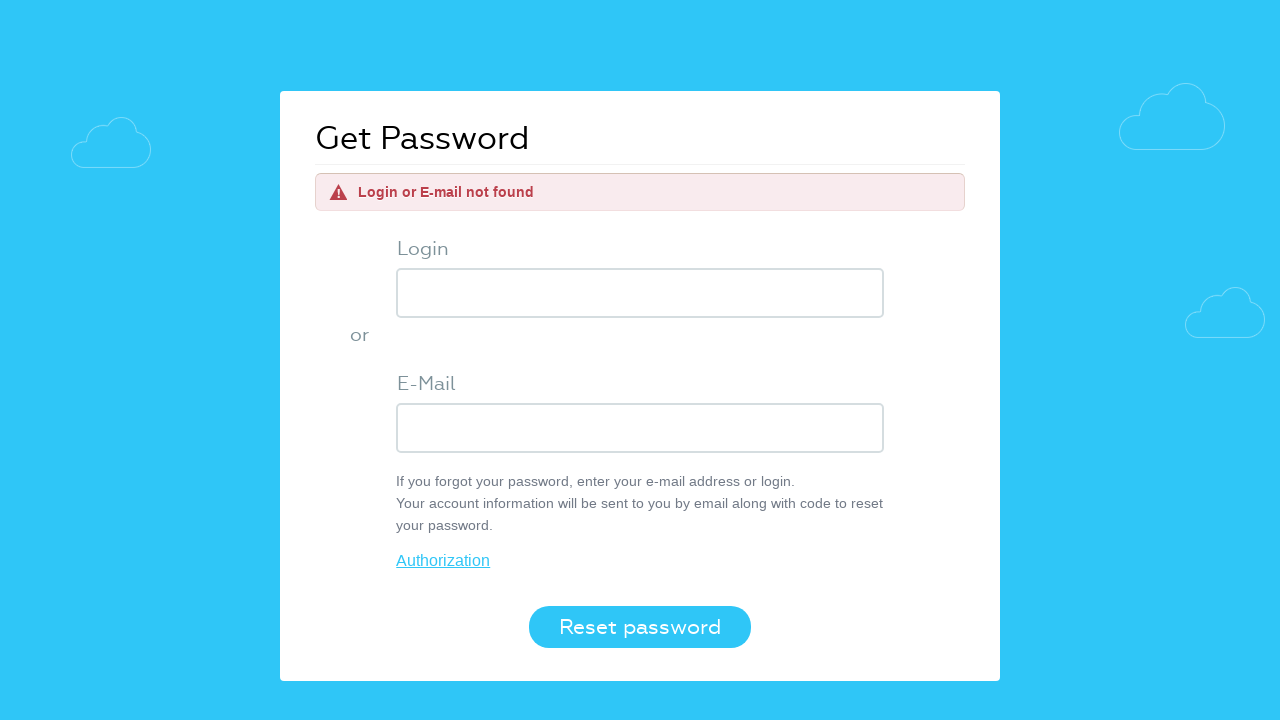

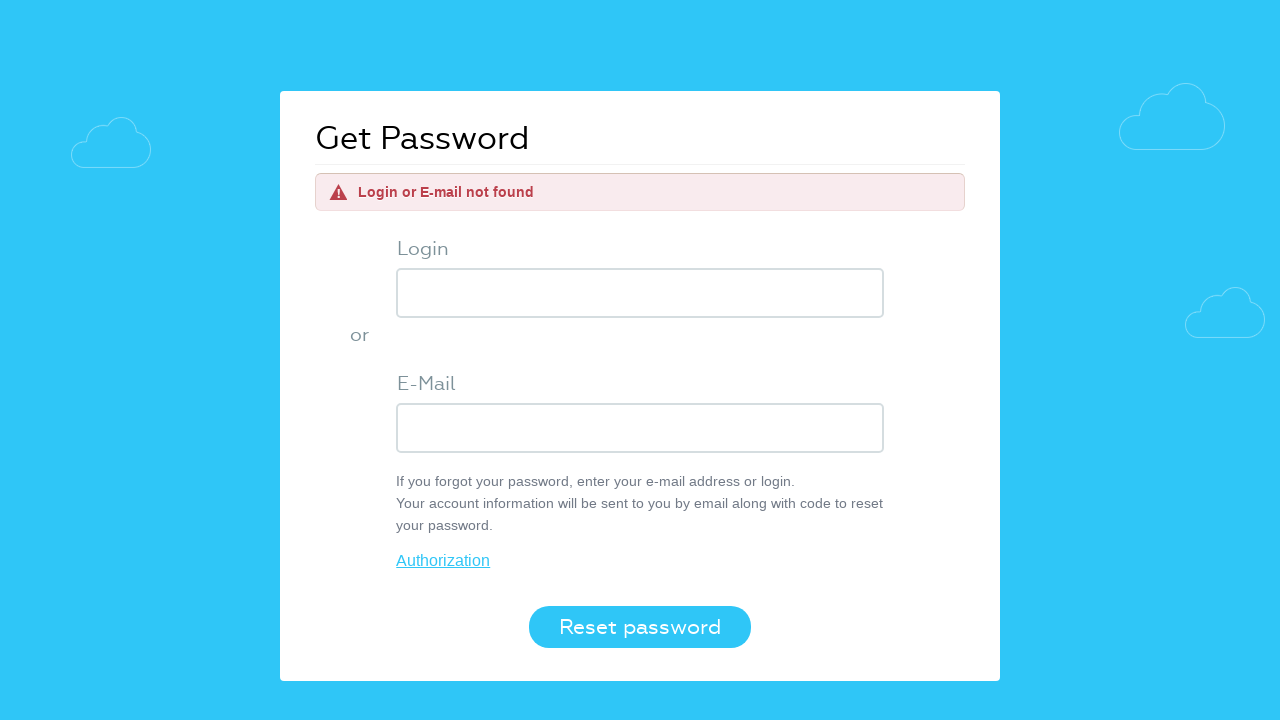